Opens a link in a new tab, switches to the new tab, and performs vertical scrolling on the page

Starting URL: https://demoapps.qspiders.com/ui/scroll

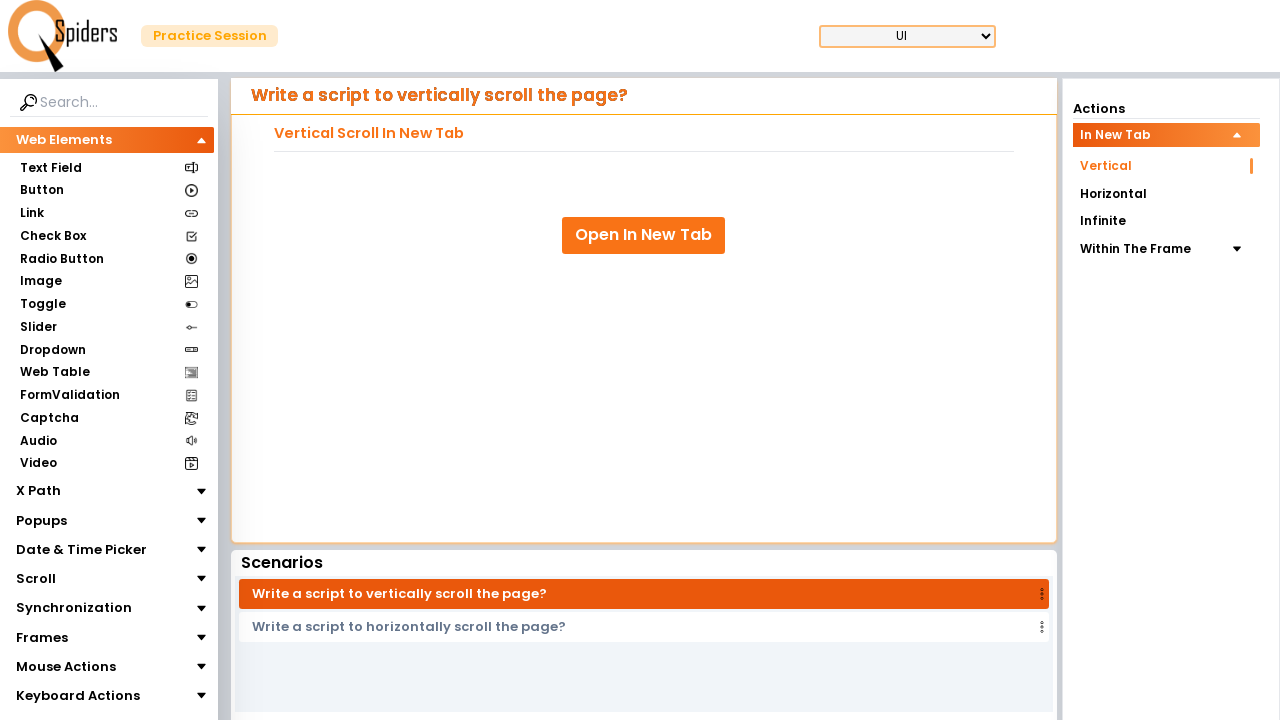

Clicked 'Open In New Tab' link at (644, 235) on xpath=//a[text()='Open In New Tab']
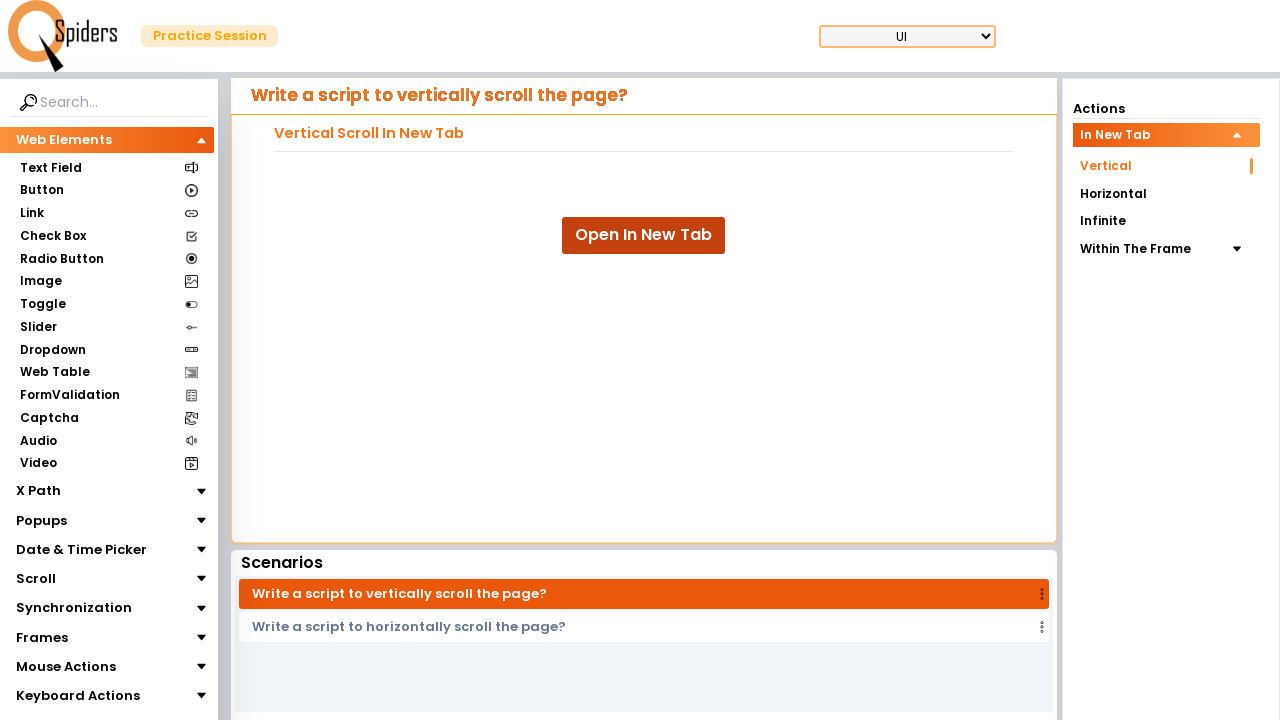

New tab opened and captured
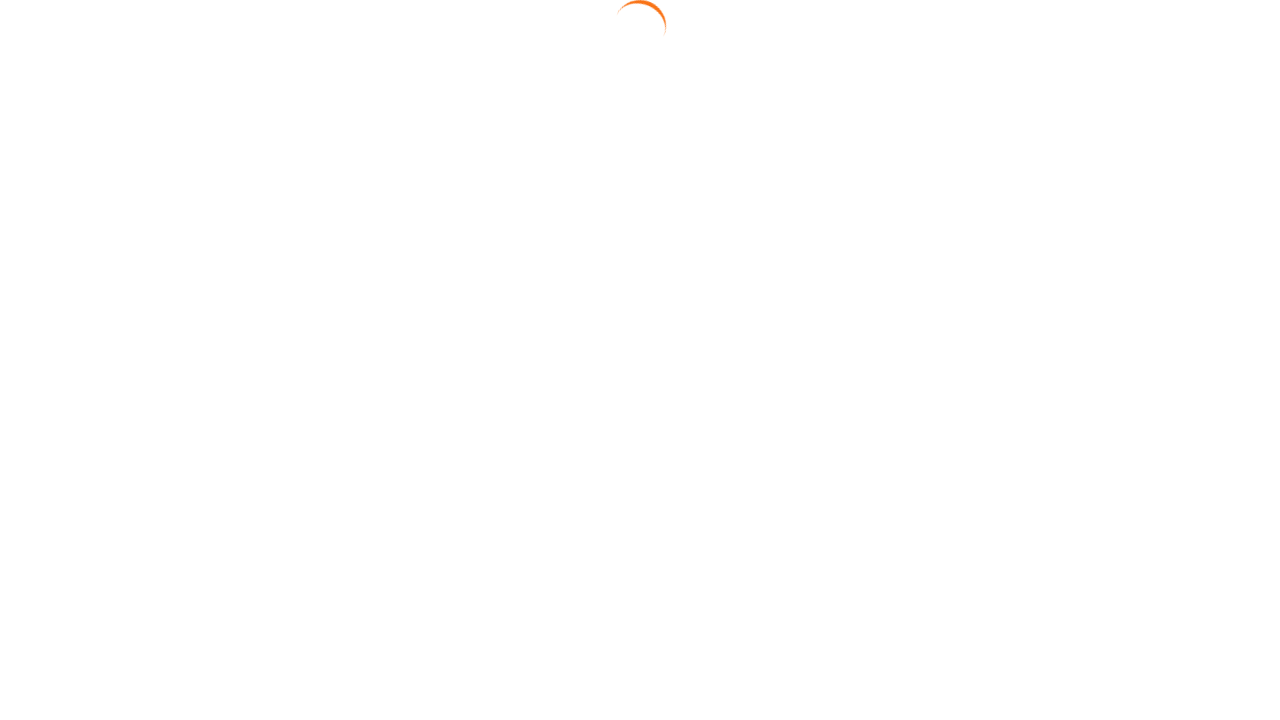

New tab fully loaded
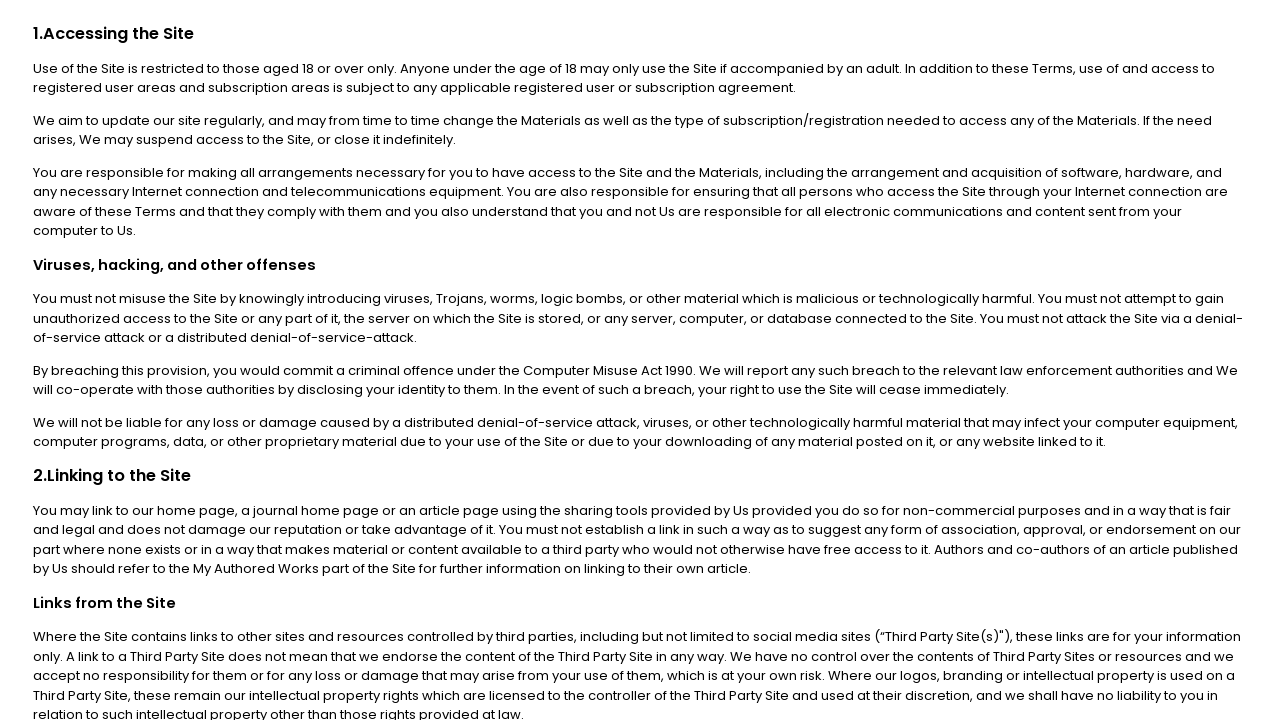

Scrolled vertically down by 1000 pixels
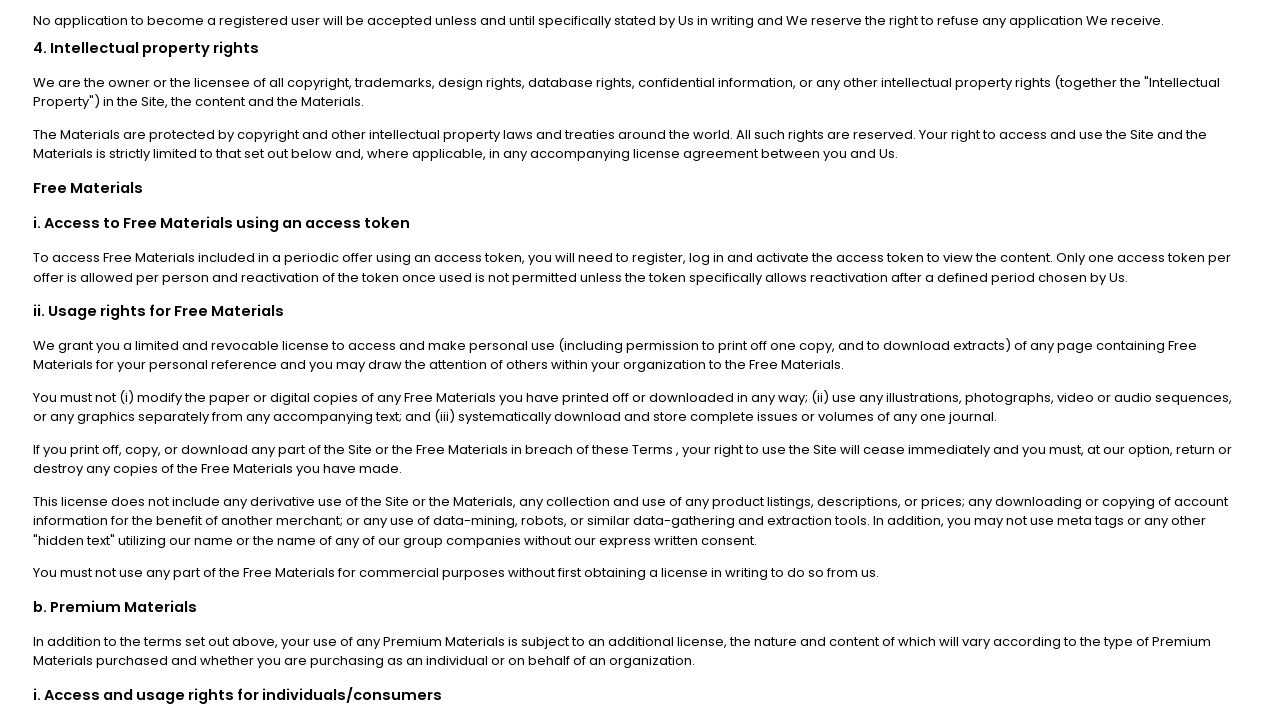

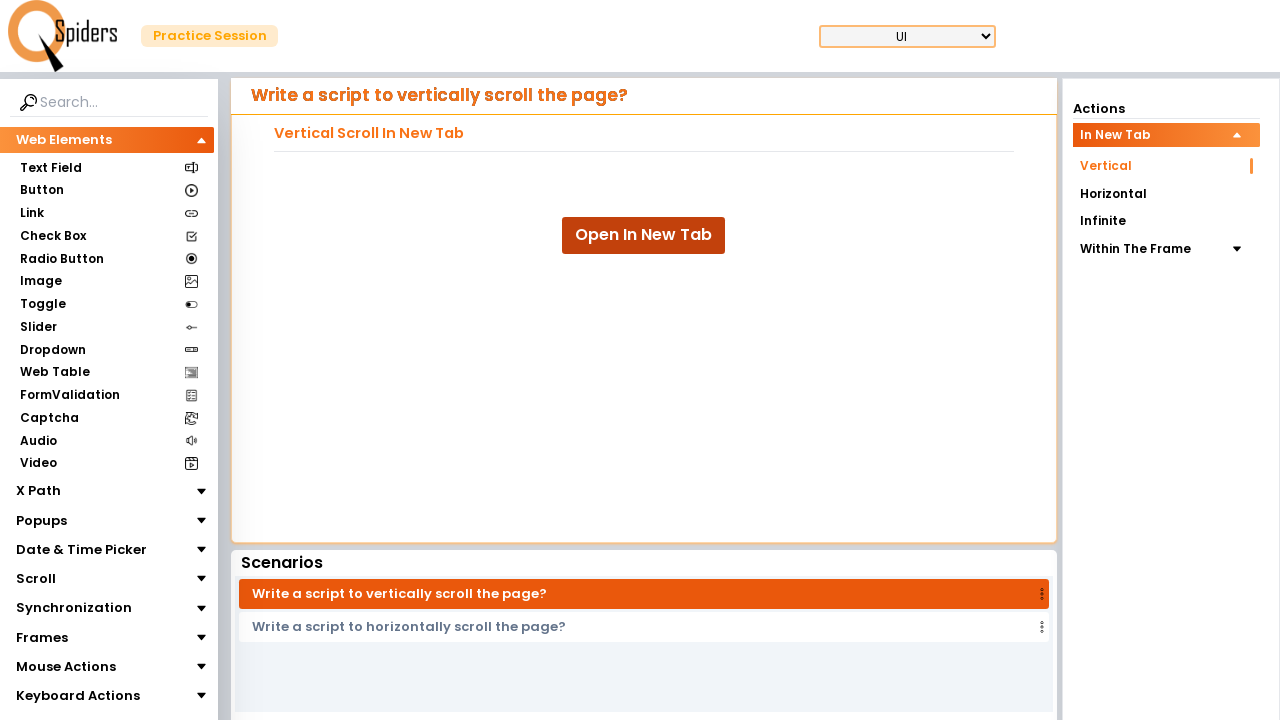